Tests security indicators on PayTR homepage by checking for HTTPS references and security-related content

Starting URL: https://www.paytr.com

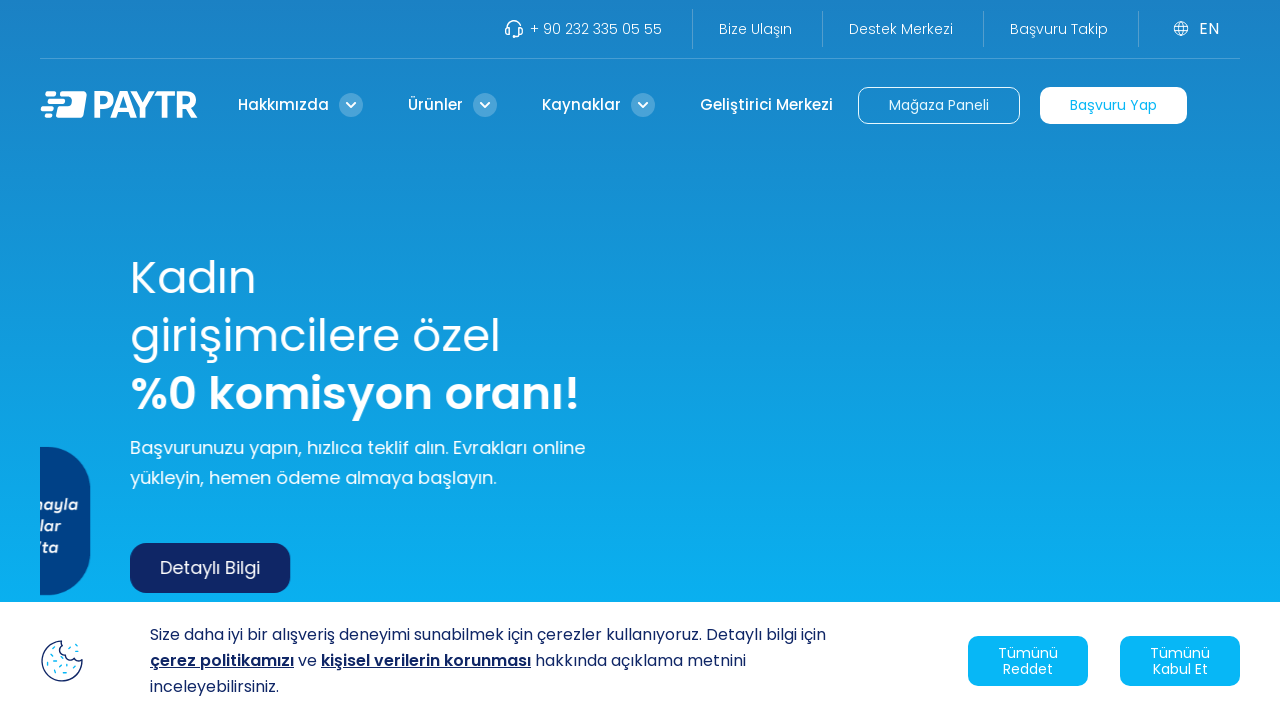

Waited for page to reach domcontentloaded state
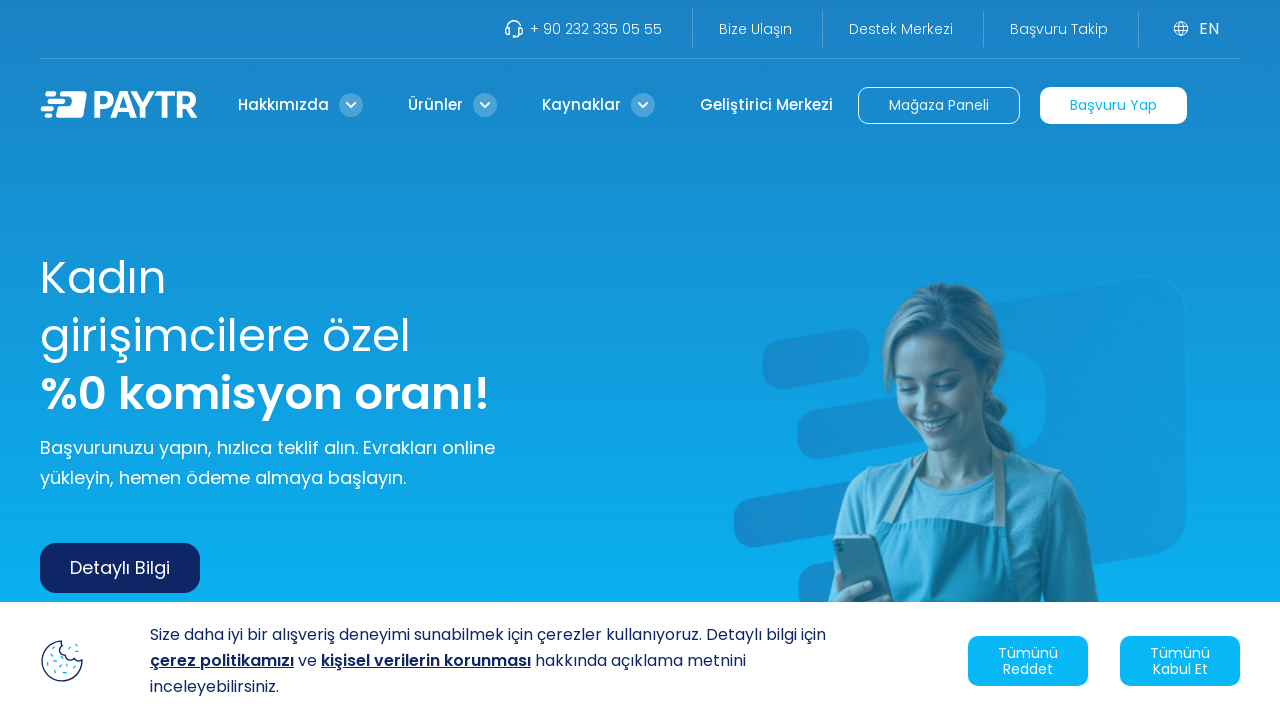

Retrieved page content
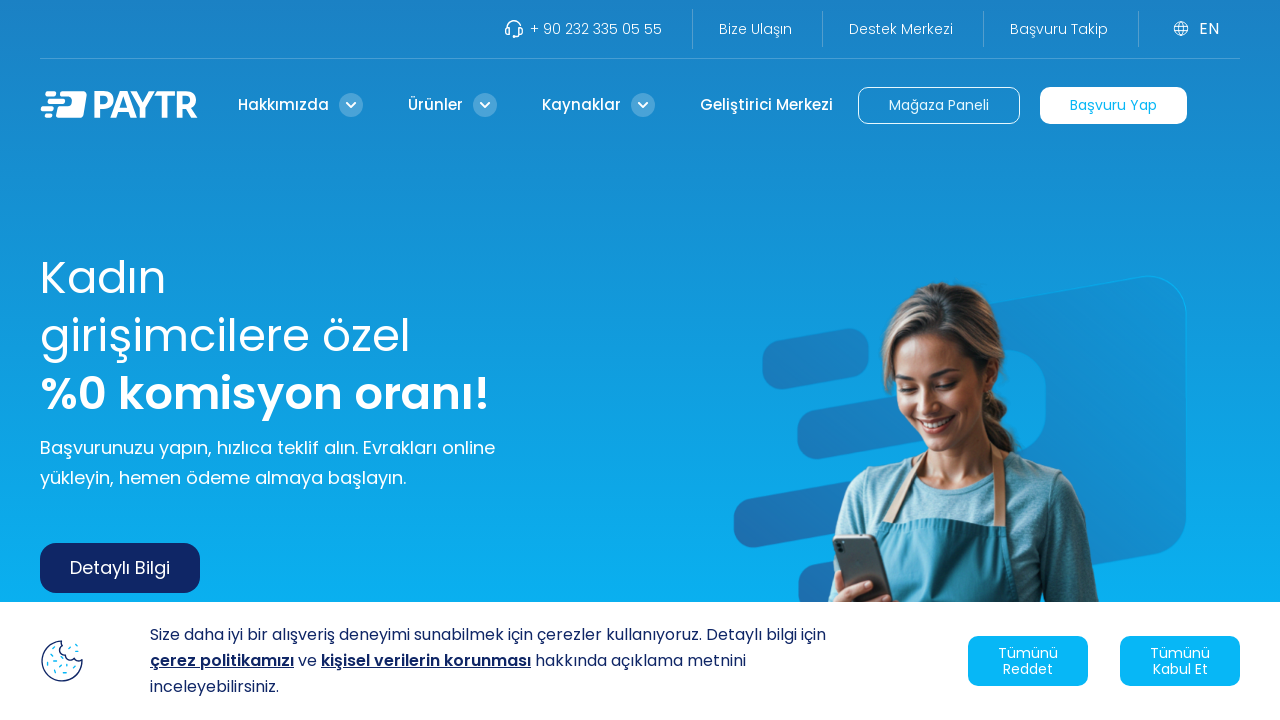

Verified page content is not empty
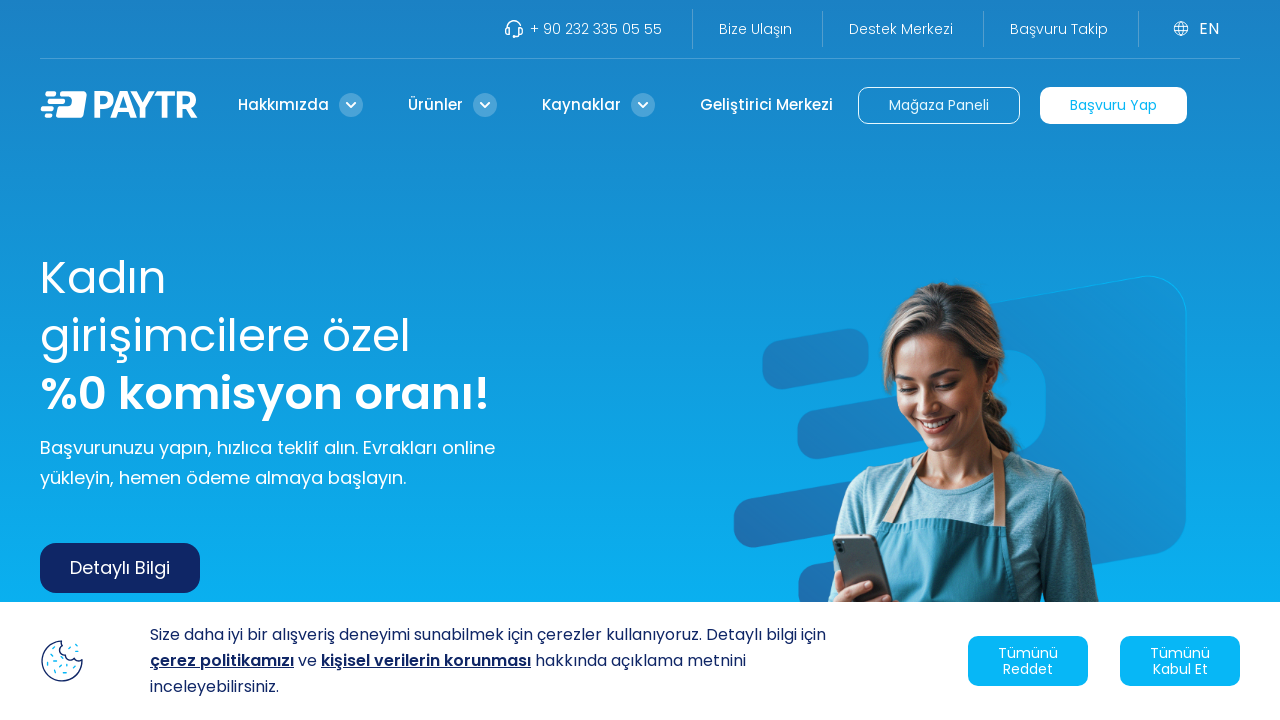

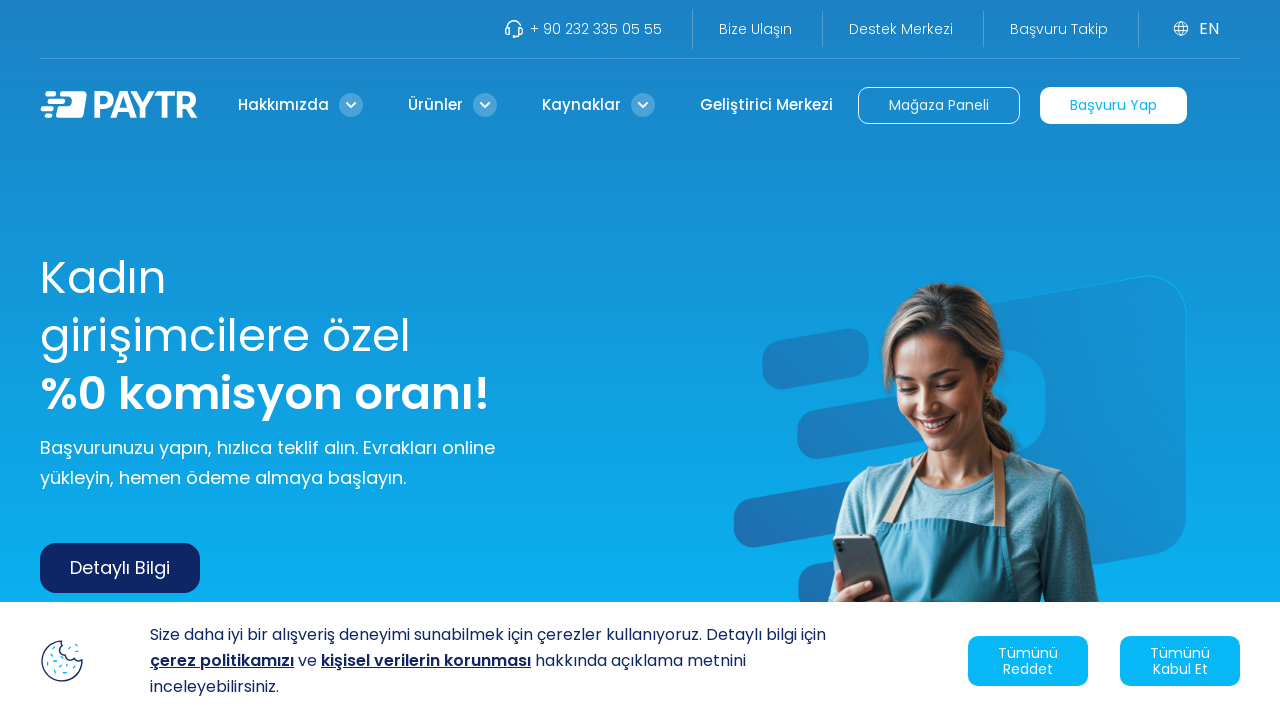